Tests the user registration form by filling out all required fields (personal information, contact details, and account credentials) and submitting the registration form on ParaBank's registration page.

Starting URL: https://parabank.parasoft.com/parabank/register.htm

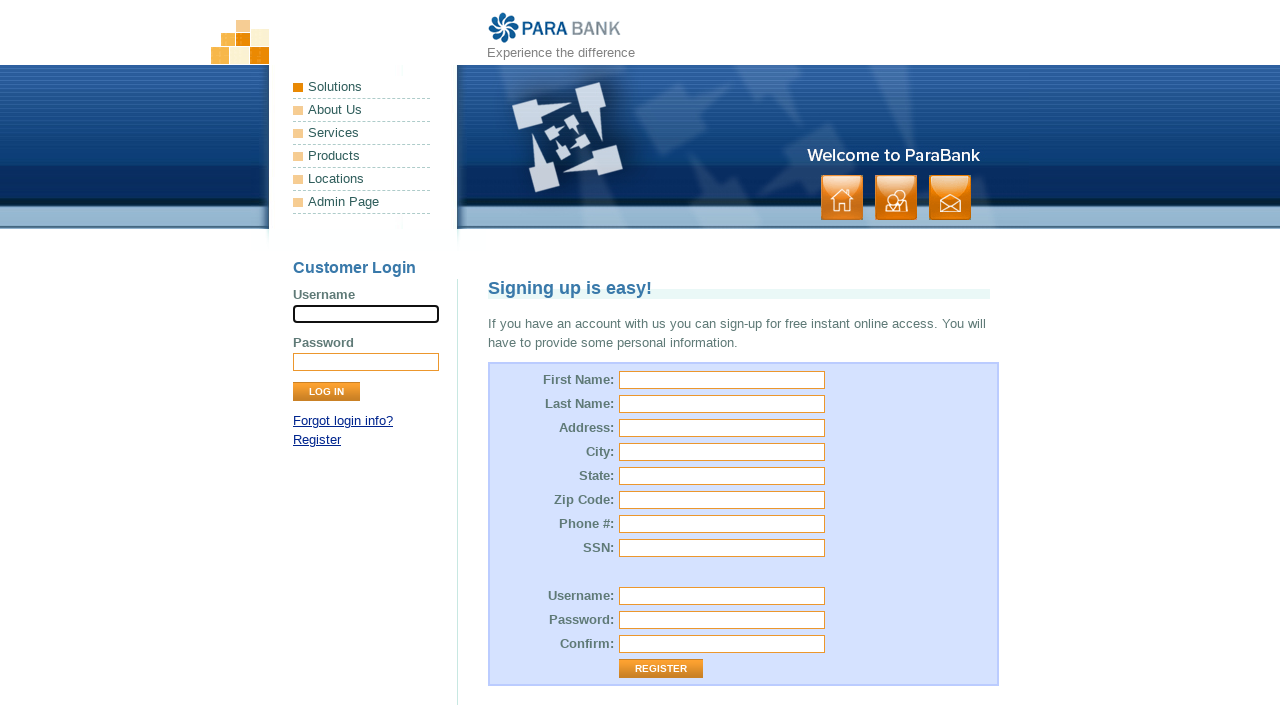

Filled first name field with 'Marcus' on #customer\.firstName
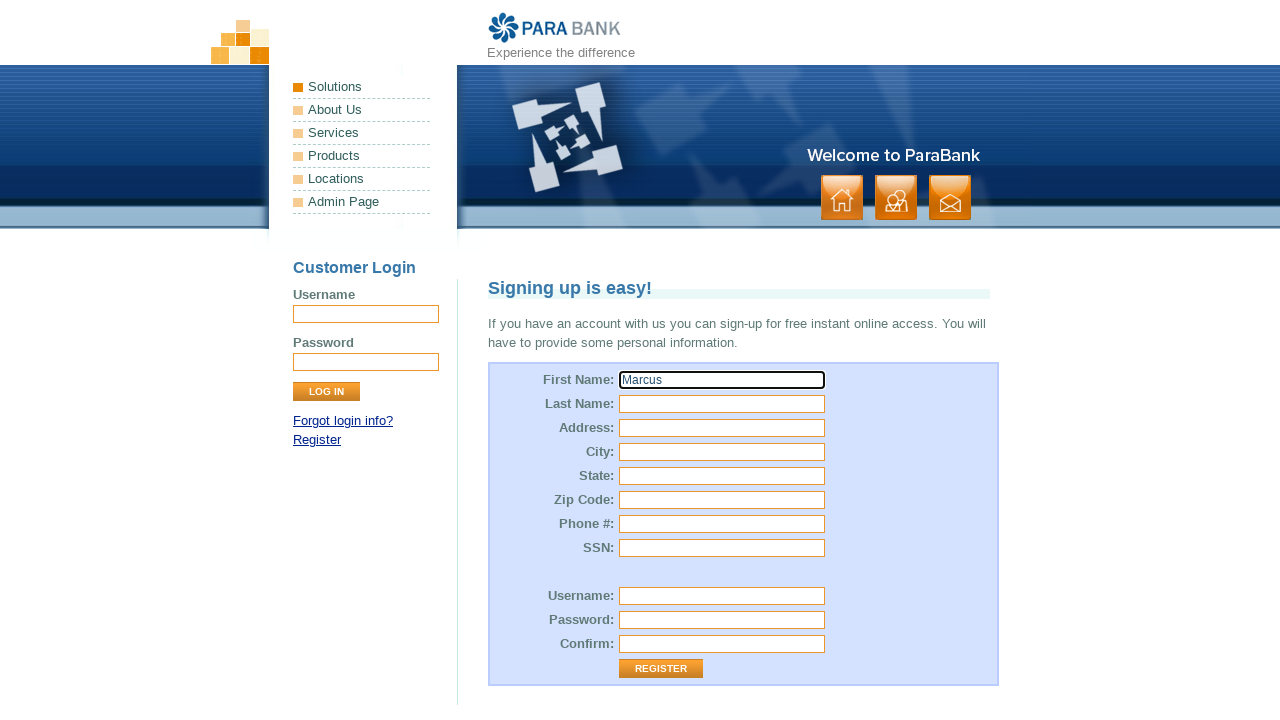

Filled last name field with 'Thompson' on #customer\.lastName
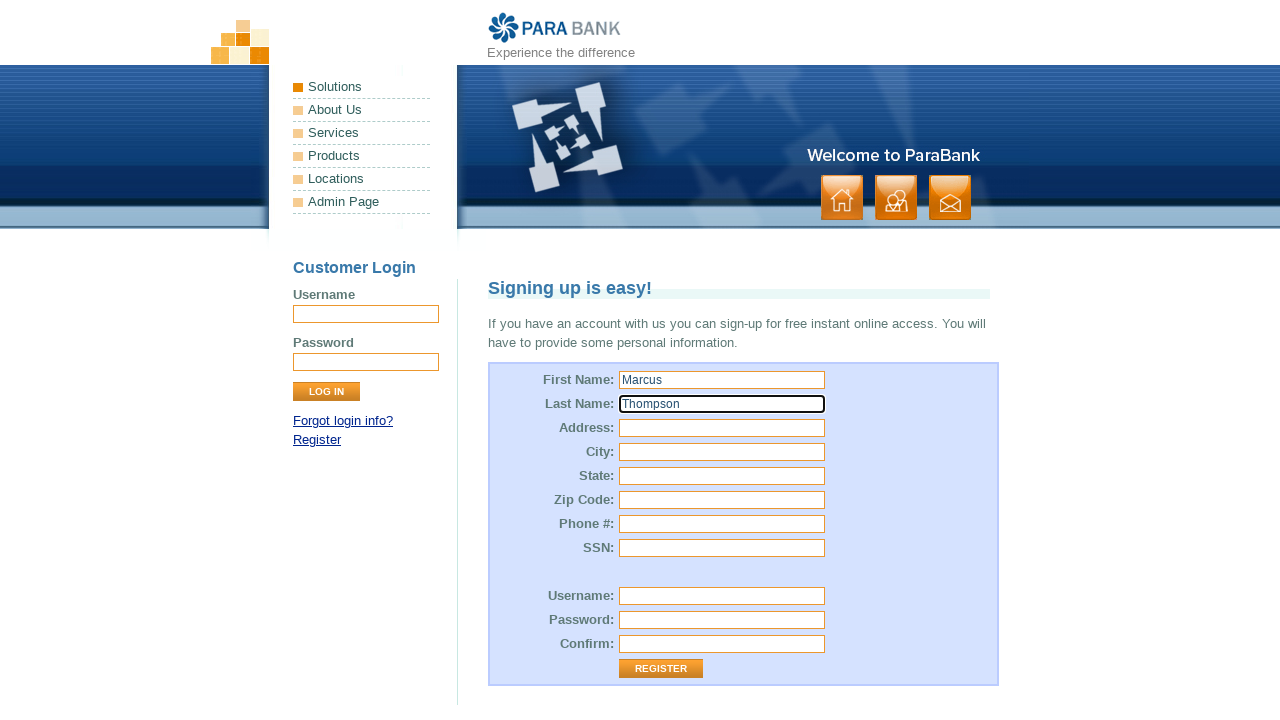

Filled street address field with '456 Oak Avenue' on #customer\.address\.street
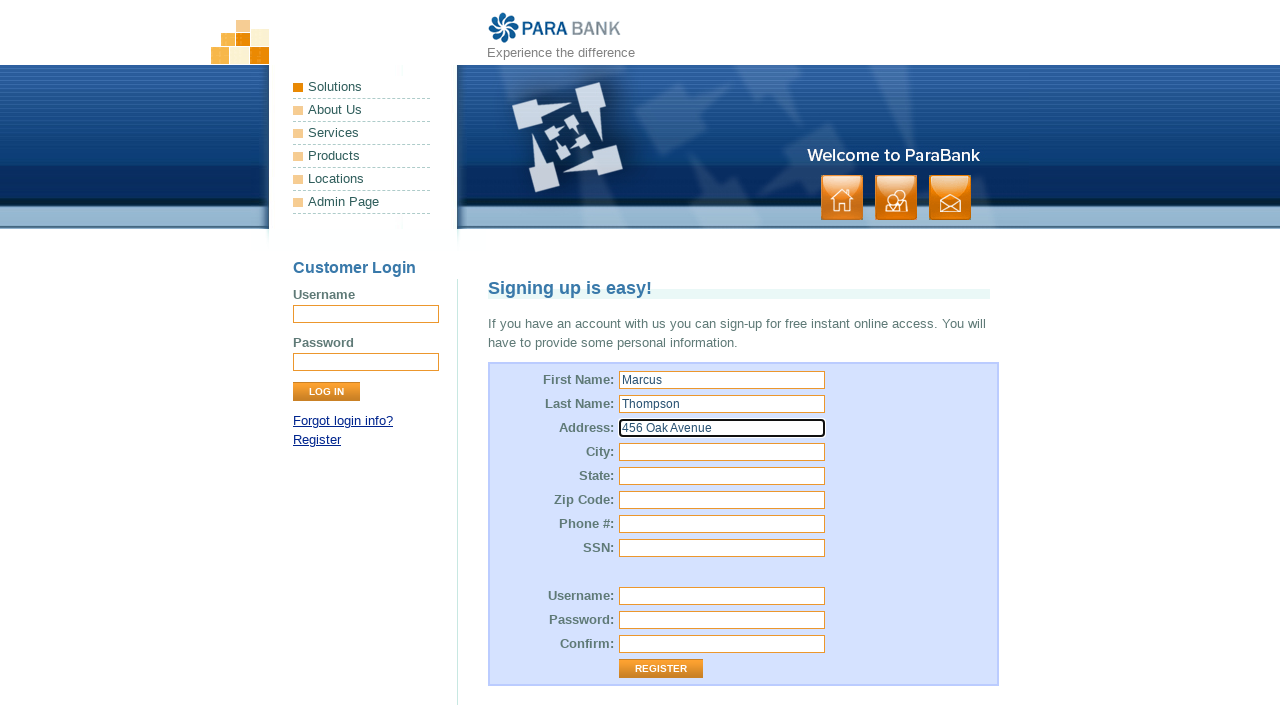

Filled city field with 'Arlington' on #customer\.address\.city
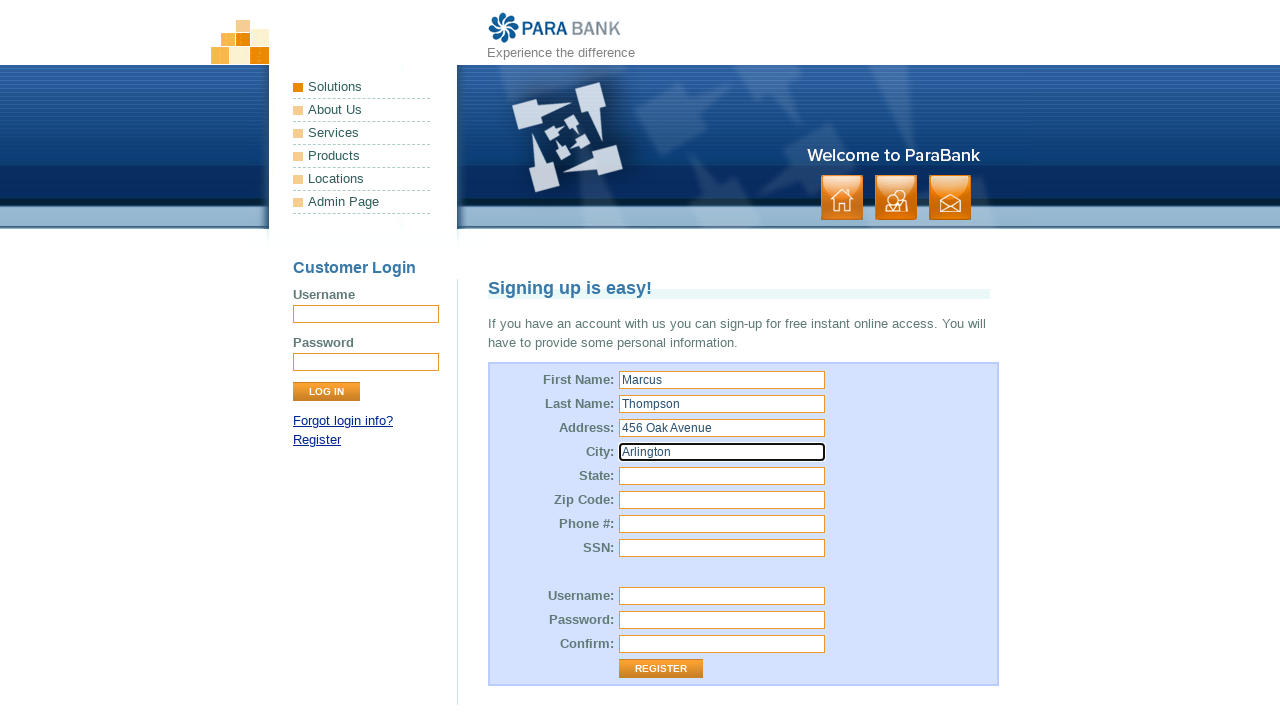

Filled state field with 'TX' on #customer\.address\.state
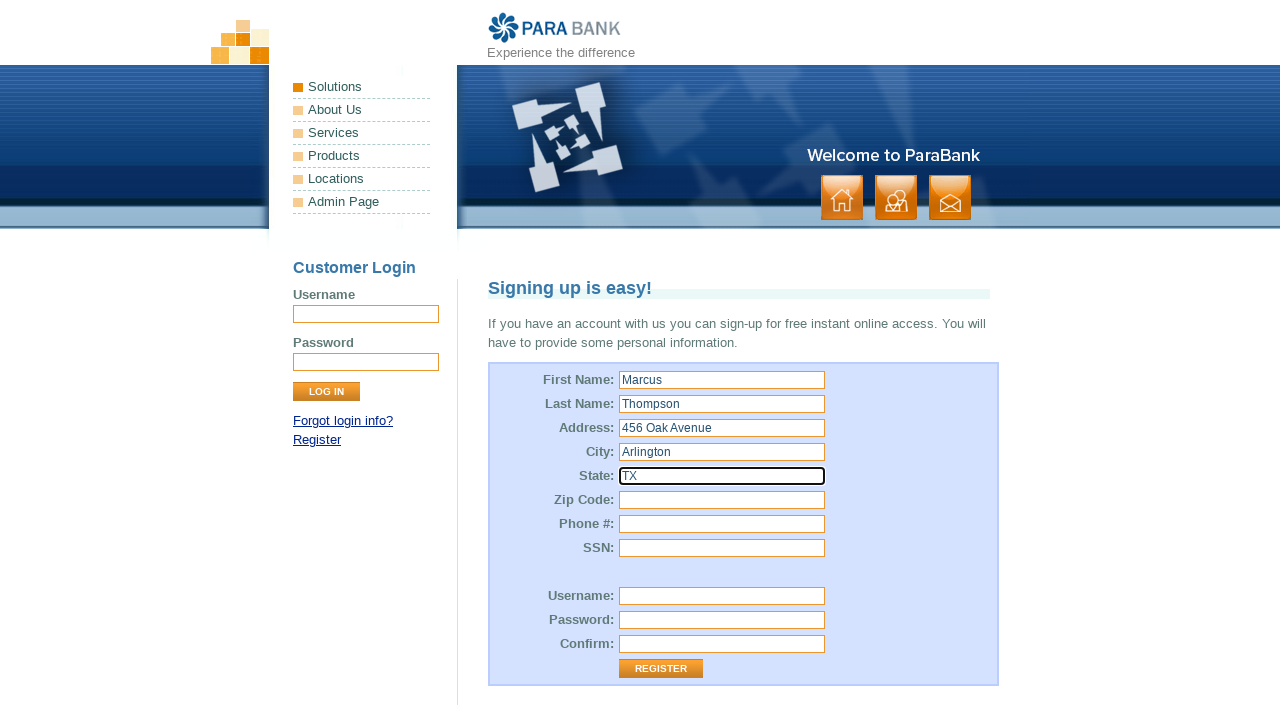

Filled zip code field with '76010' on #customer\.address\.zipCode
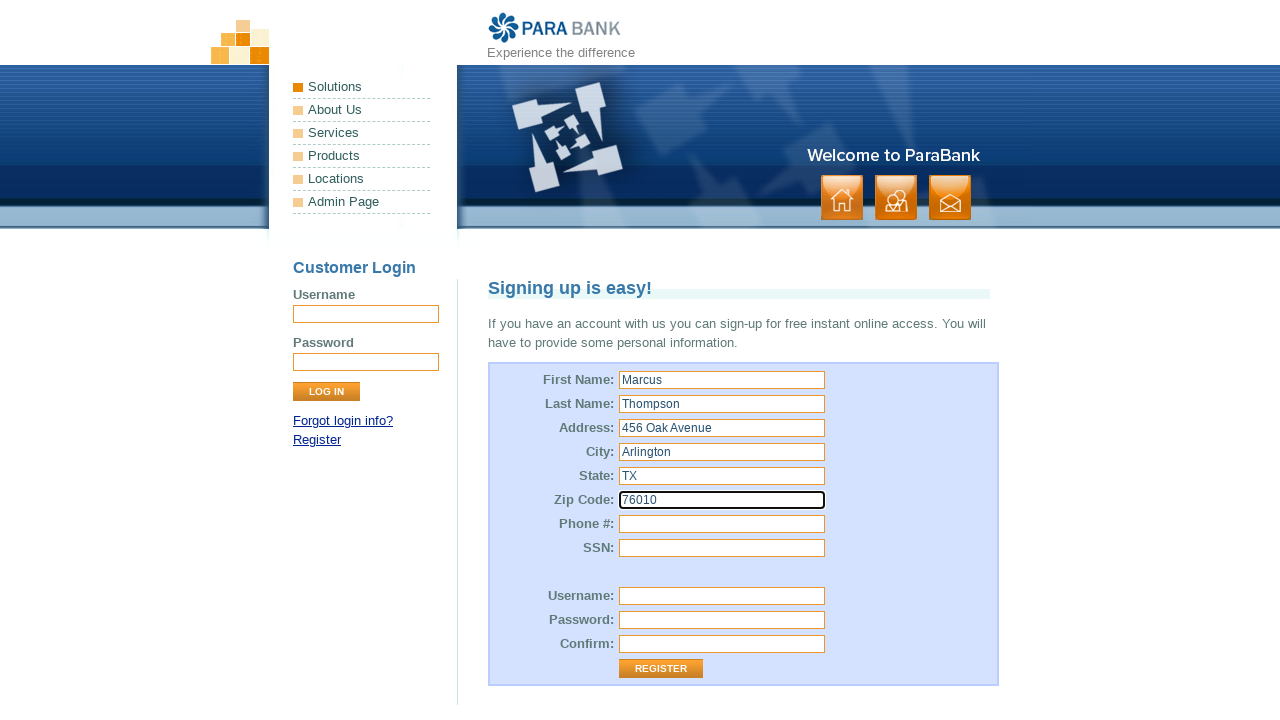

Filled phone number field with '555-123-4567' on #customer\.phoneNumber
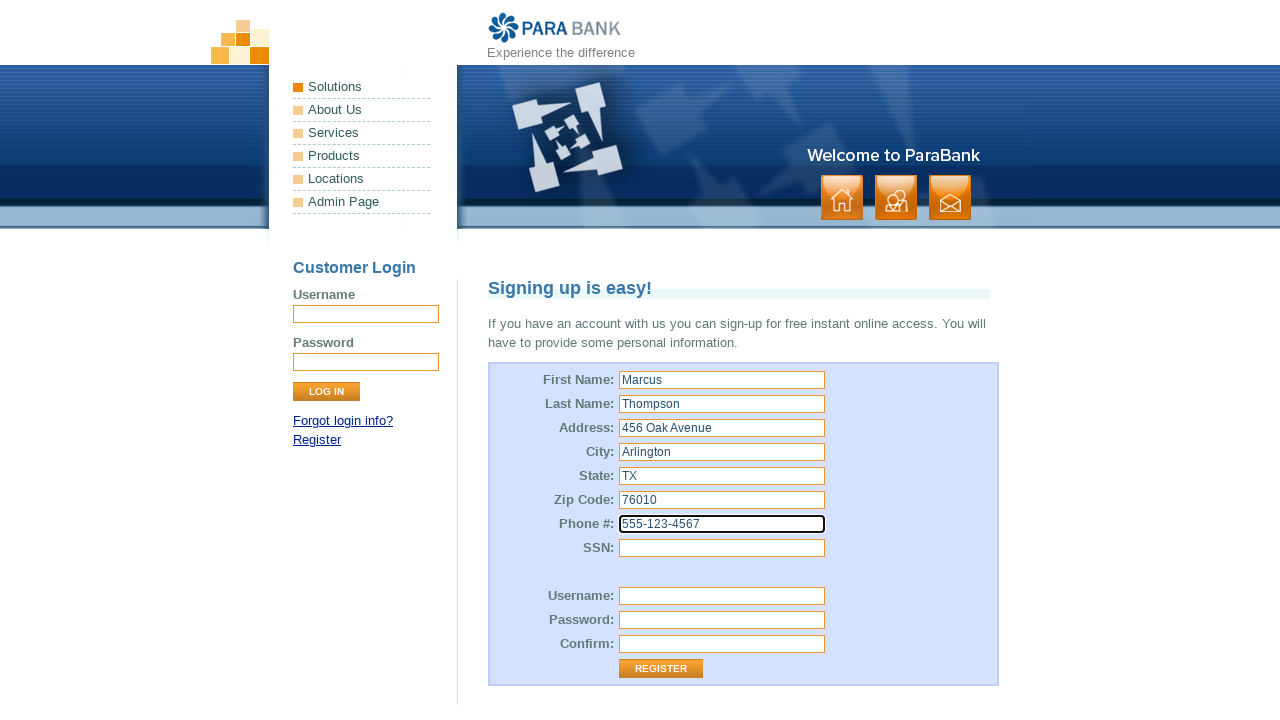

Filled SSN field with '987654321' on #customer\.ssn
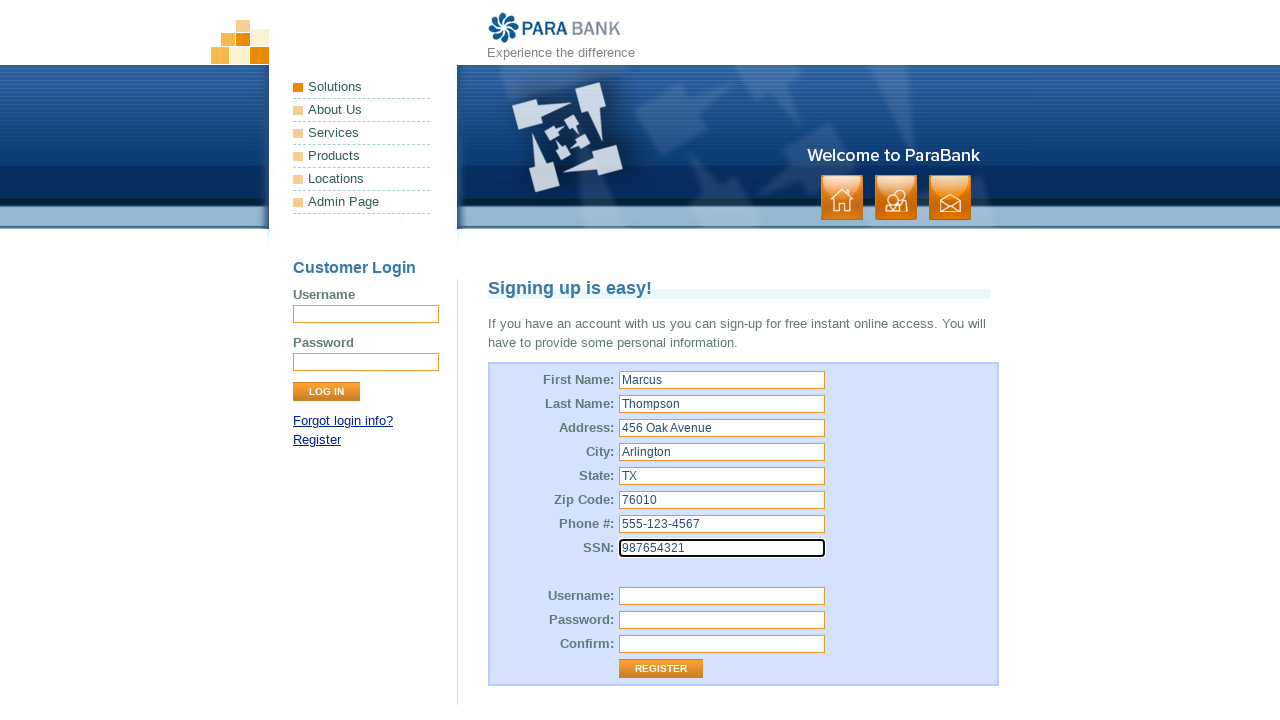

Filled username field with 'mthompson2024' on #customer\.username
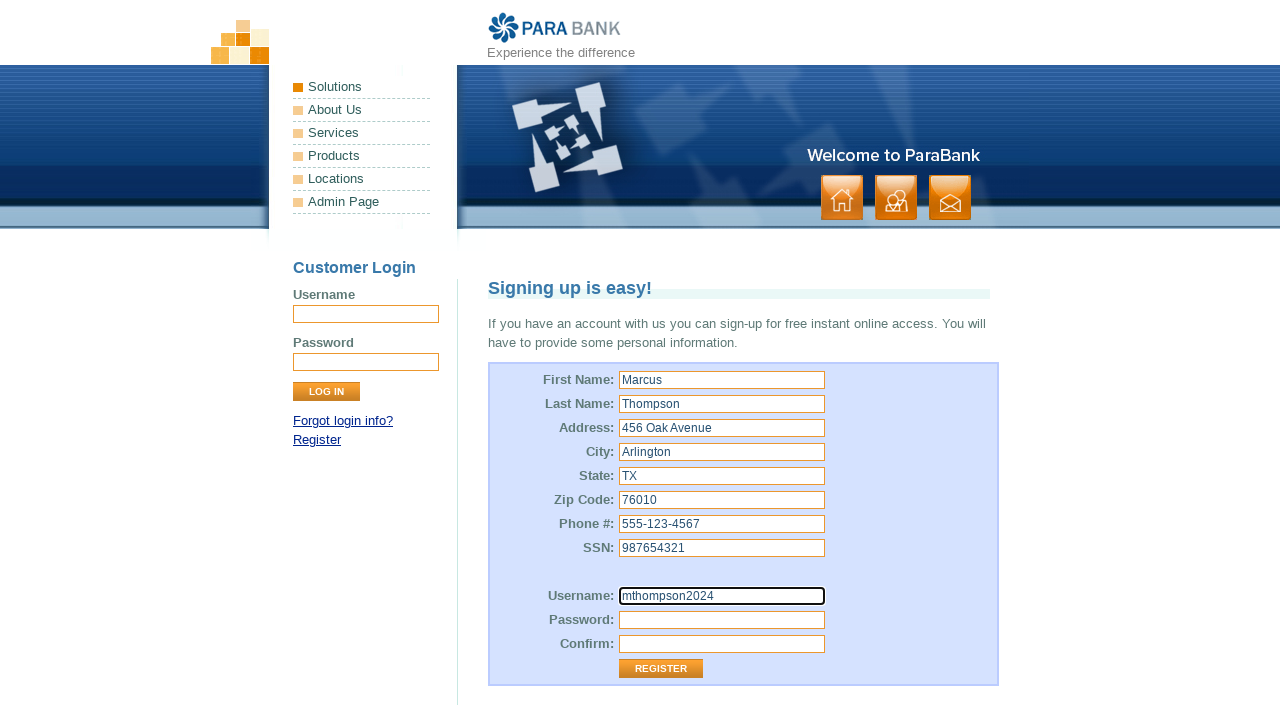

Filled password field with 'SecurePass456' on #customer\.password
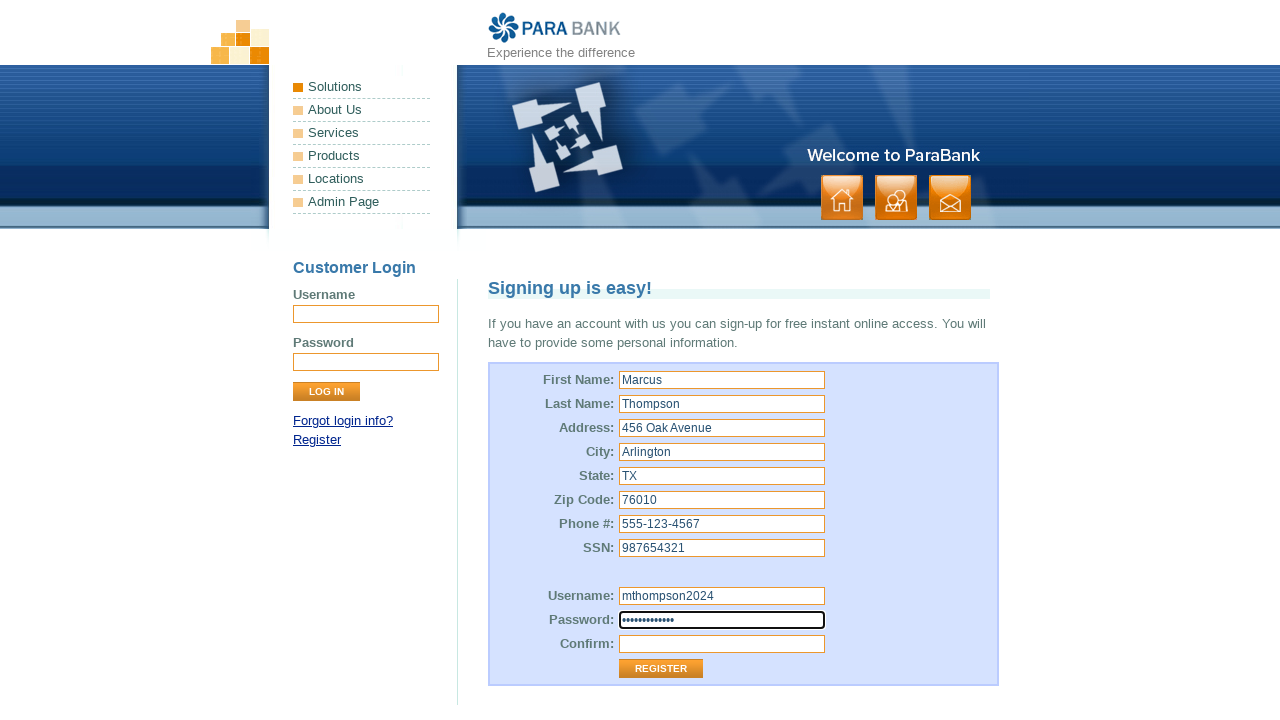

Filled confirm password field with 'SecurePass456' on #repeatedPassword
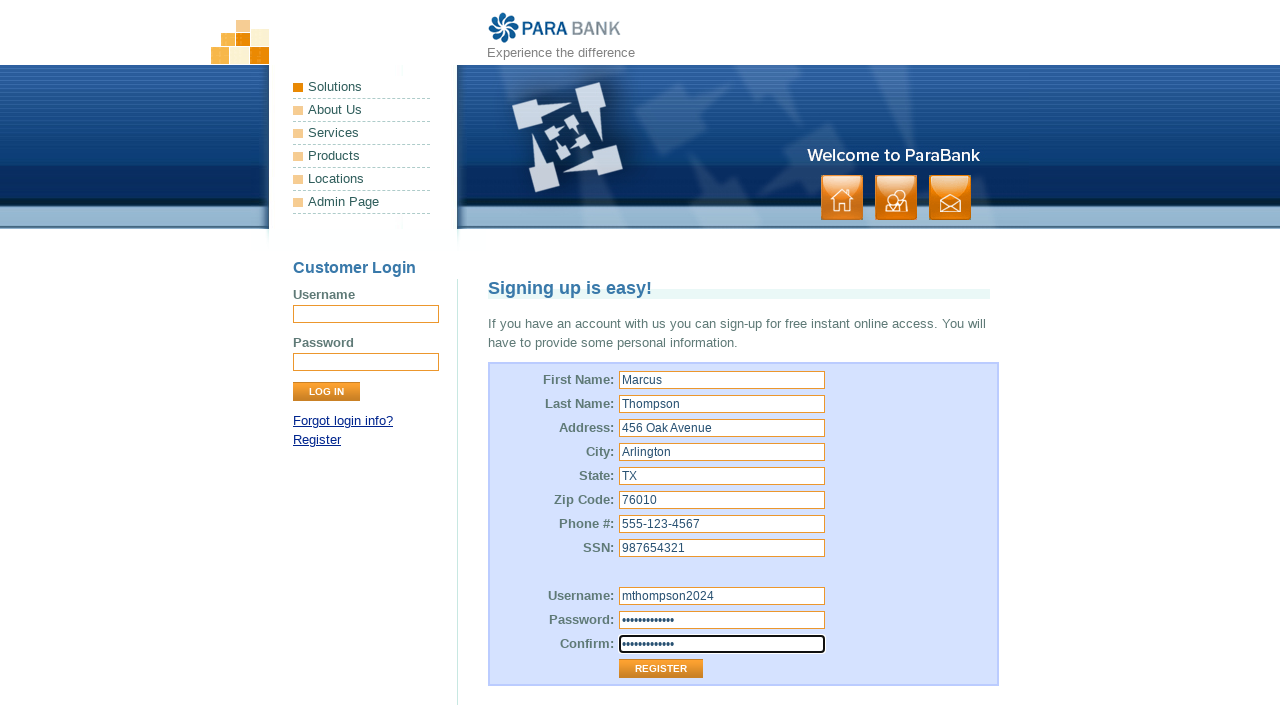

Clicked register button to submit the registration form at (896, 198) on .button
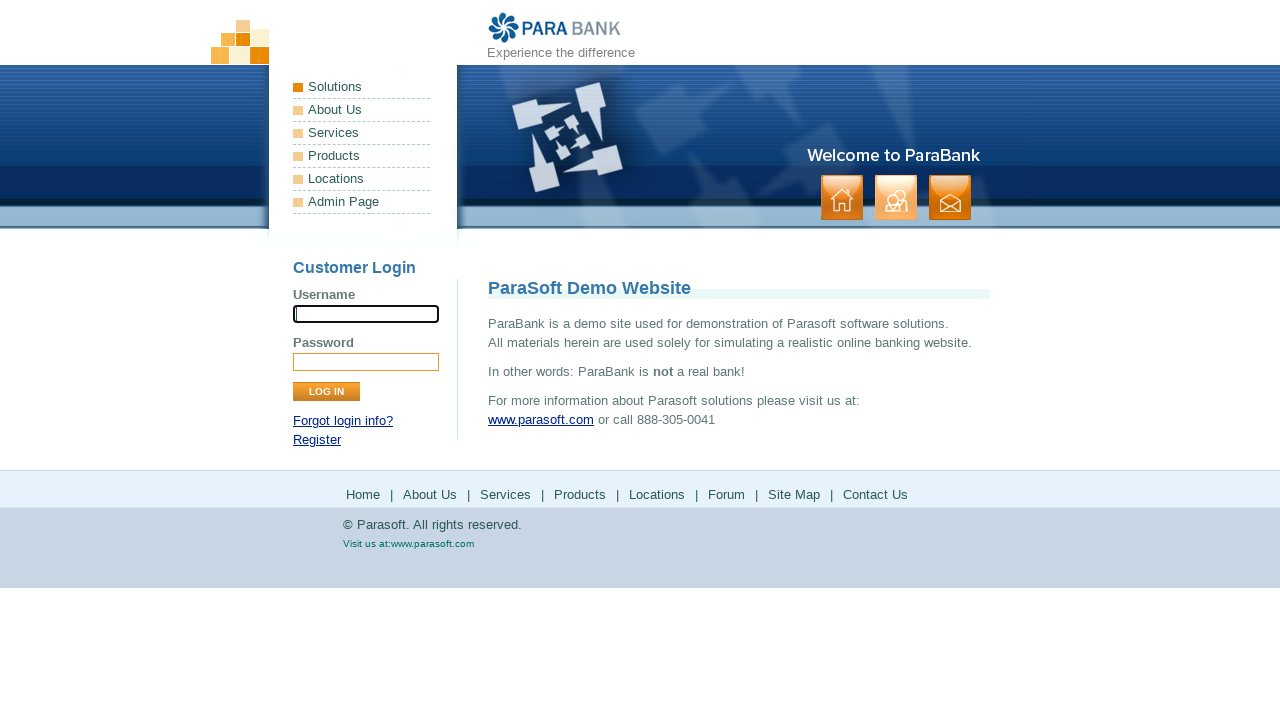

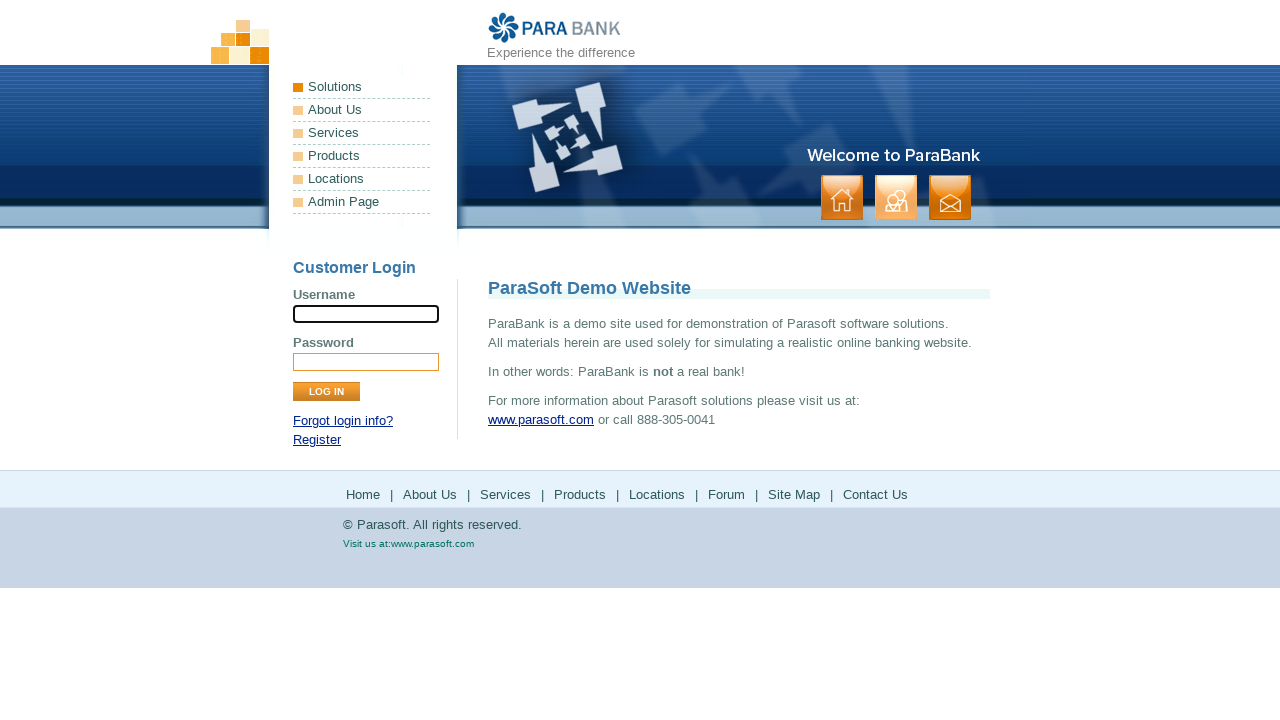